Tests that entered text is trimmed when saving edits to a todo item

Starting URL: https://demo.playwright.dev/todomvc

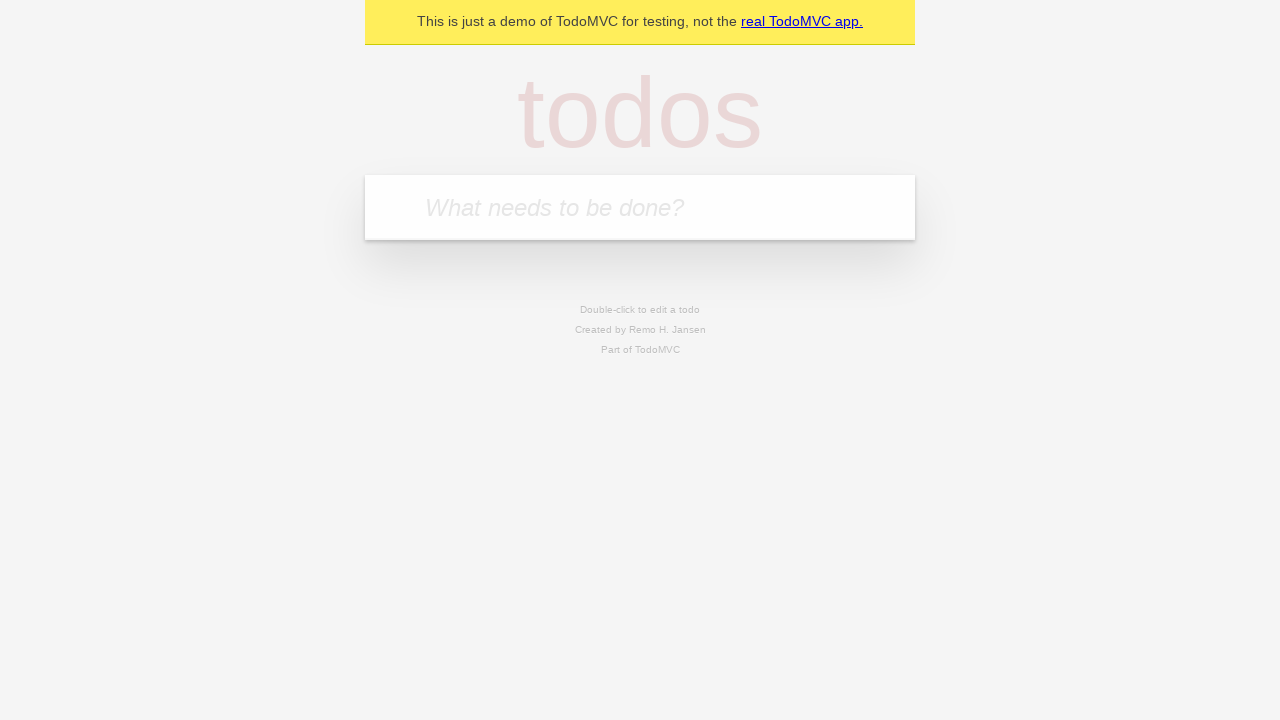

Filled todo input with 'buy some cheese' on internal:attr=[placeholder="What needs to be done?"i]
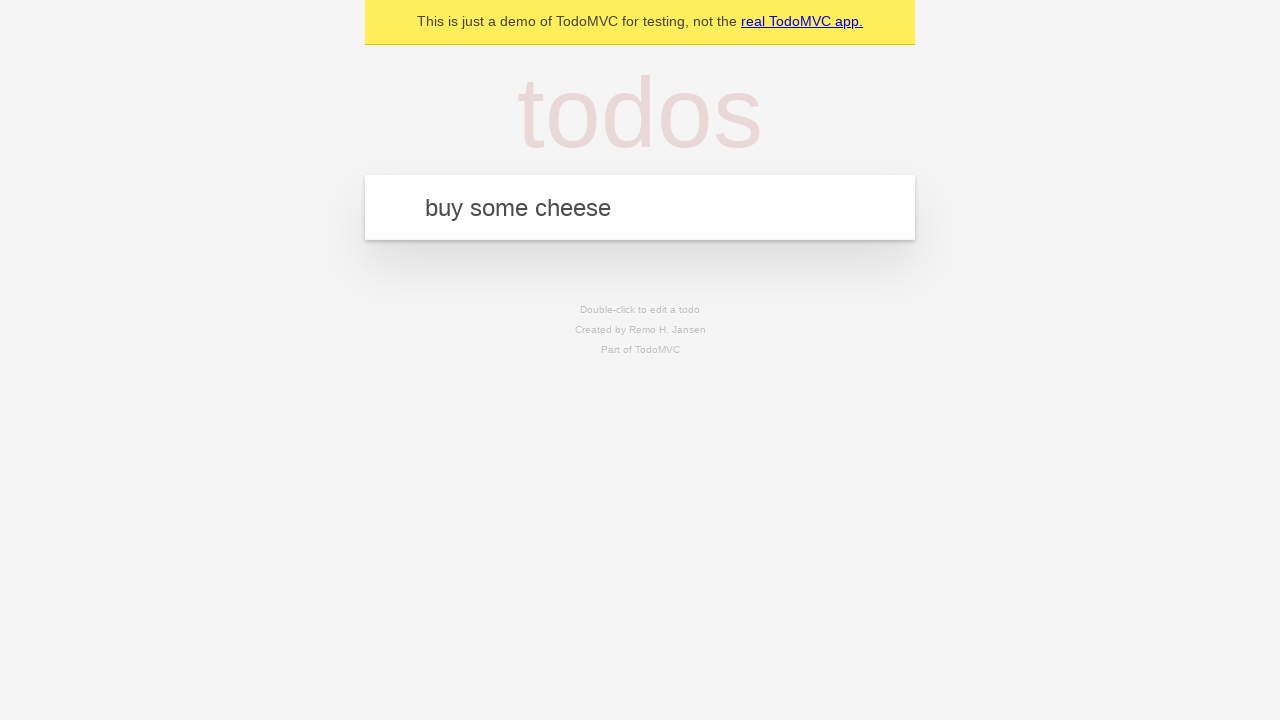

Pressed Enter to add first todo on internal:attr=[placeholder="What needs to be done?"i]
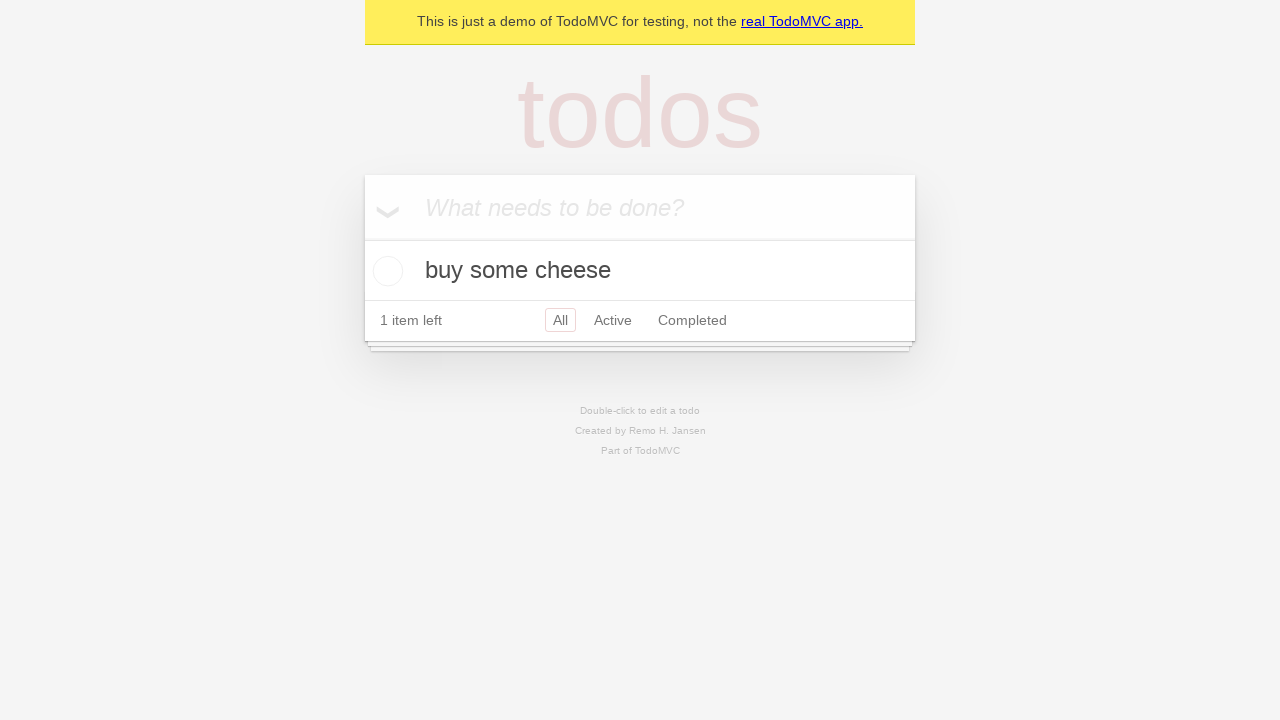

Filled todo input with 'feed the cat' on internal:attr=[placeholder="What needs to be done?"i]
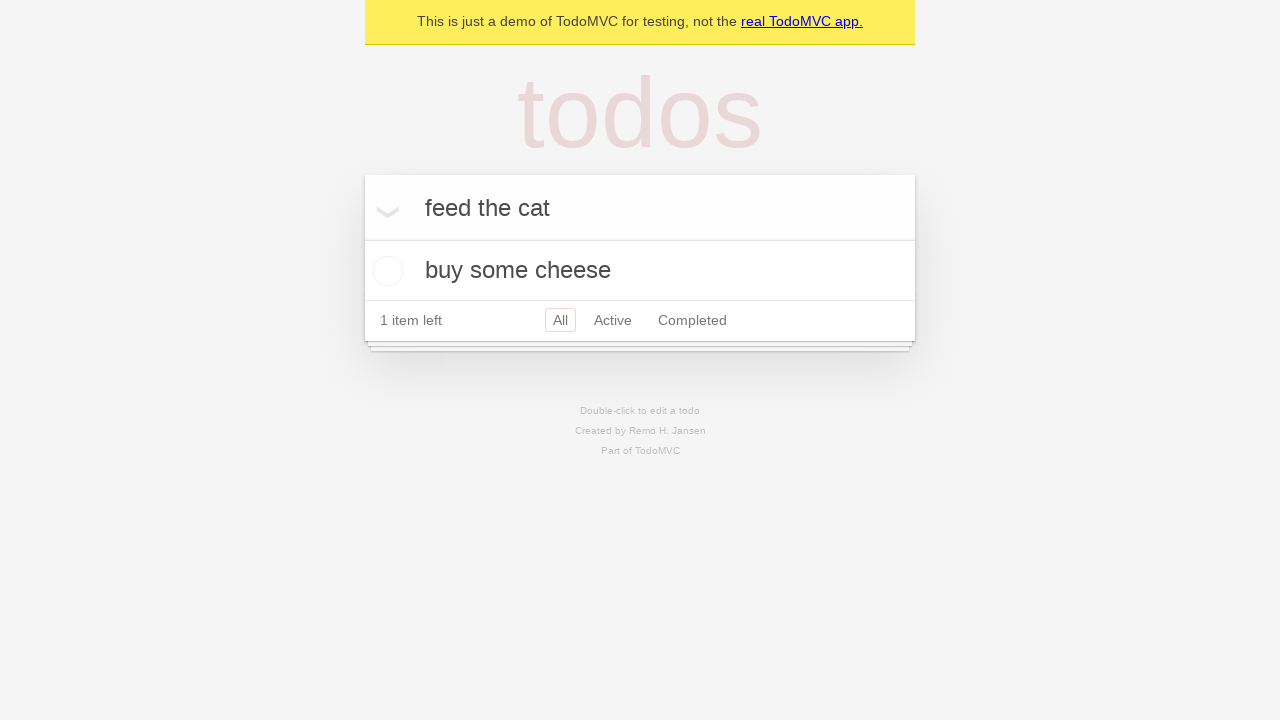

Pressed Enter to add second todo on internal:attr=[placeholder="What needs to be done?"i]
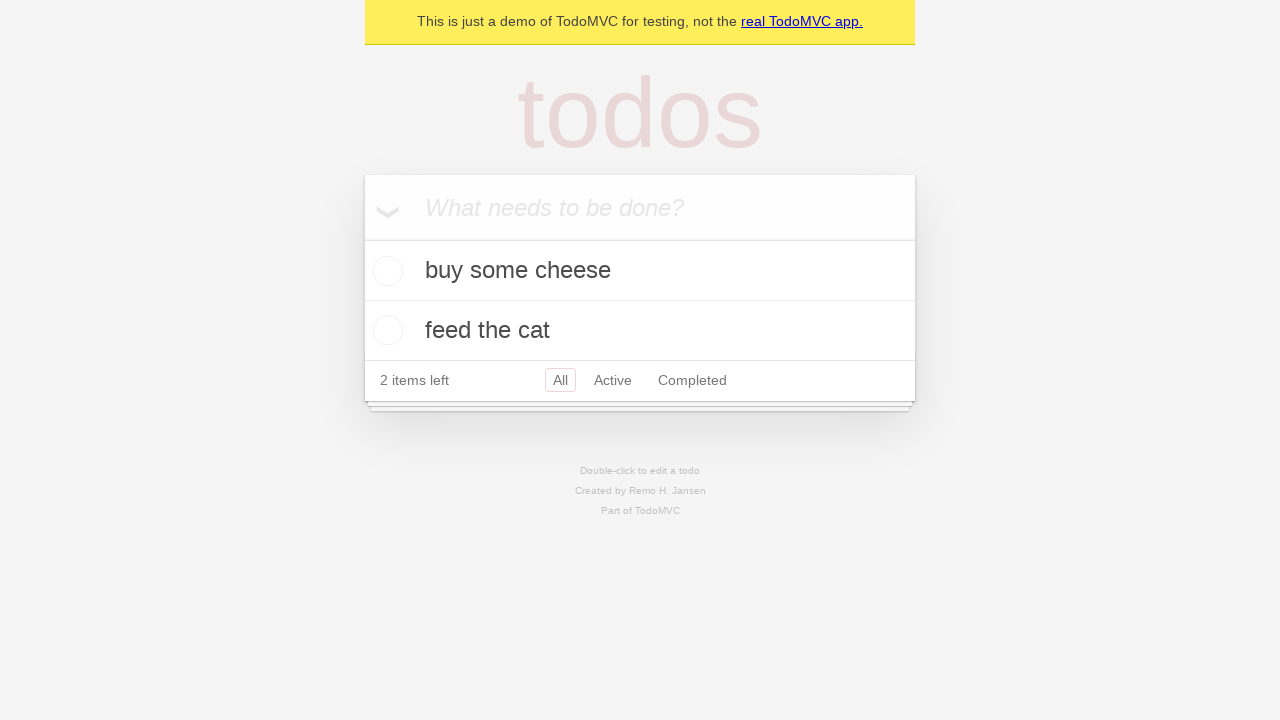

Filled todo input with 'book a doctors appointment' on internal:attr=[placeholder="What needs to be done?"i]
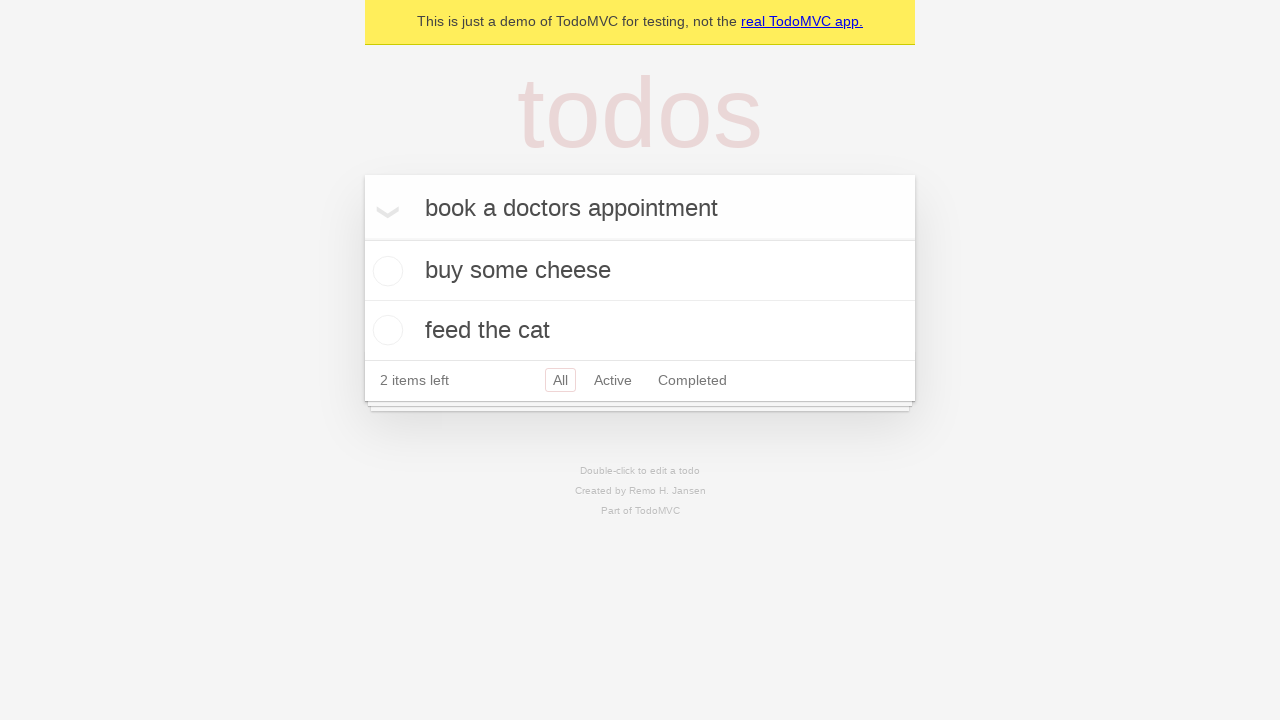

Pressed Enter to add third todo on internal:attr=[placeholder="What needs to be done?"i]
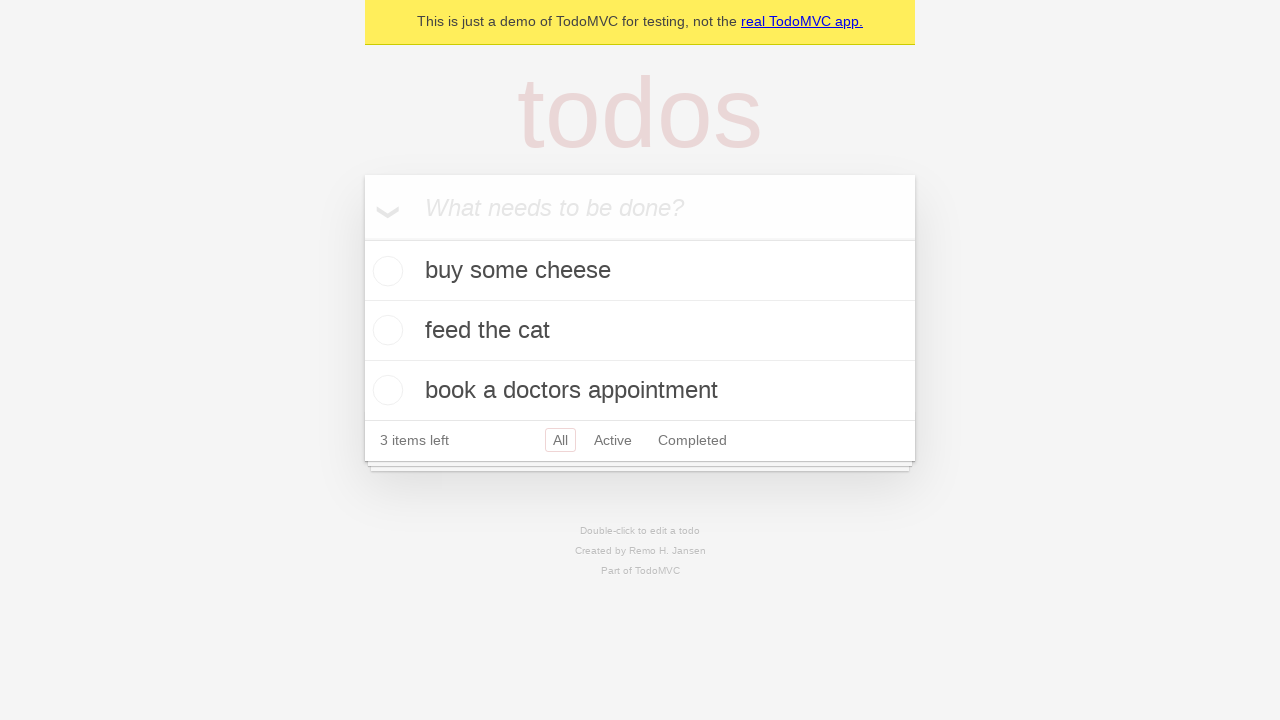

Double-clicked second todo item to enter edit mode at (640, 331) on internal:testid=[data-testid="todo-item"s] >> nth=1
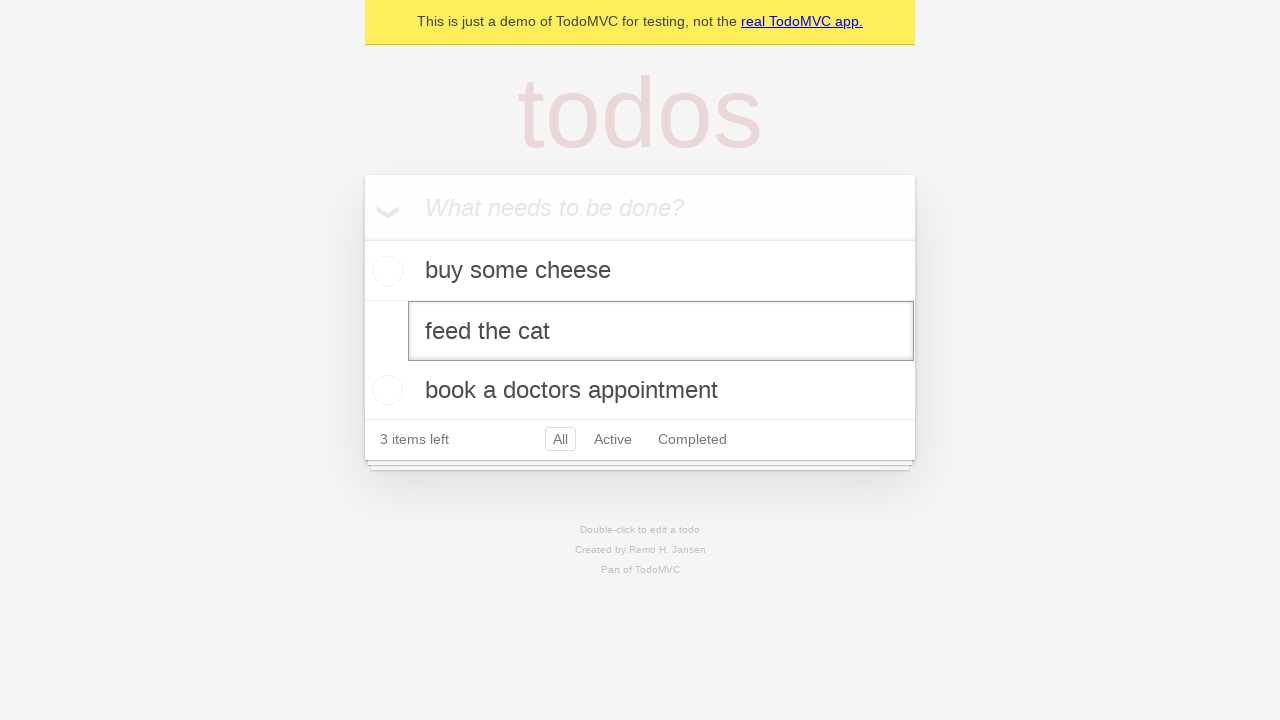

Filled edit field with text containing leading and trailing spaces on internal:testid=[data-testid="todo-item"s] >> nth=1 >> internal:role=textbox[nam
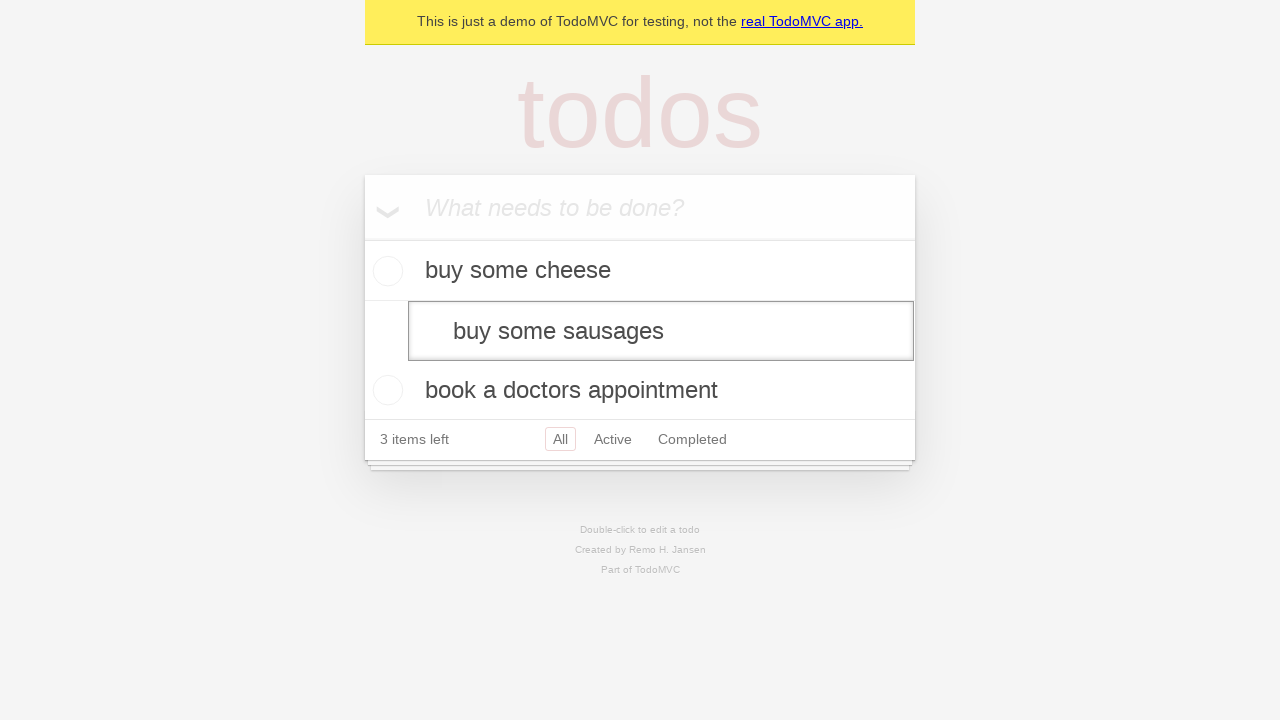

Pressed Enter to save edited todo, verifying text is trimmed on internal:testid=[data-testid="todo-item"s] >> nth=1 >> internal:role=textbox[nam
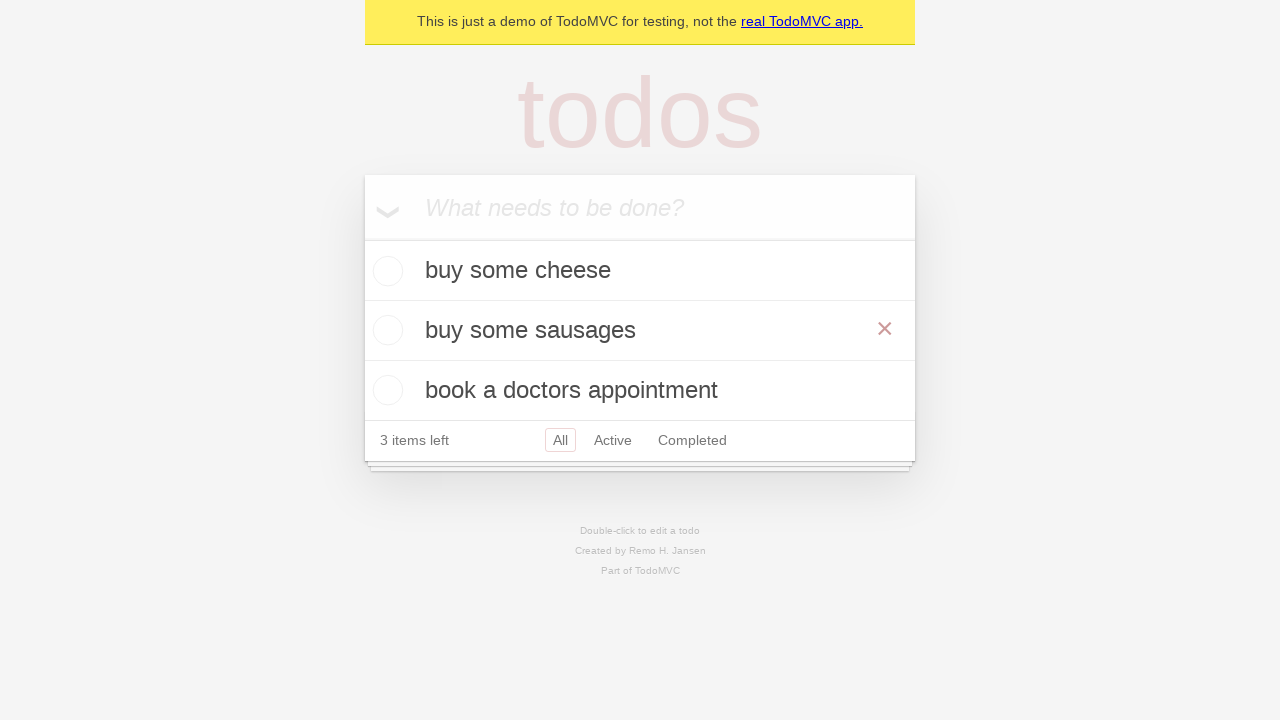

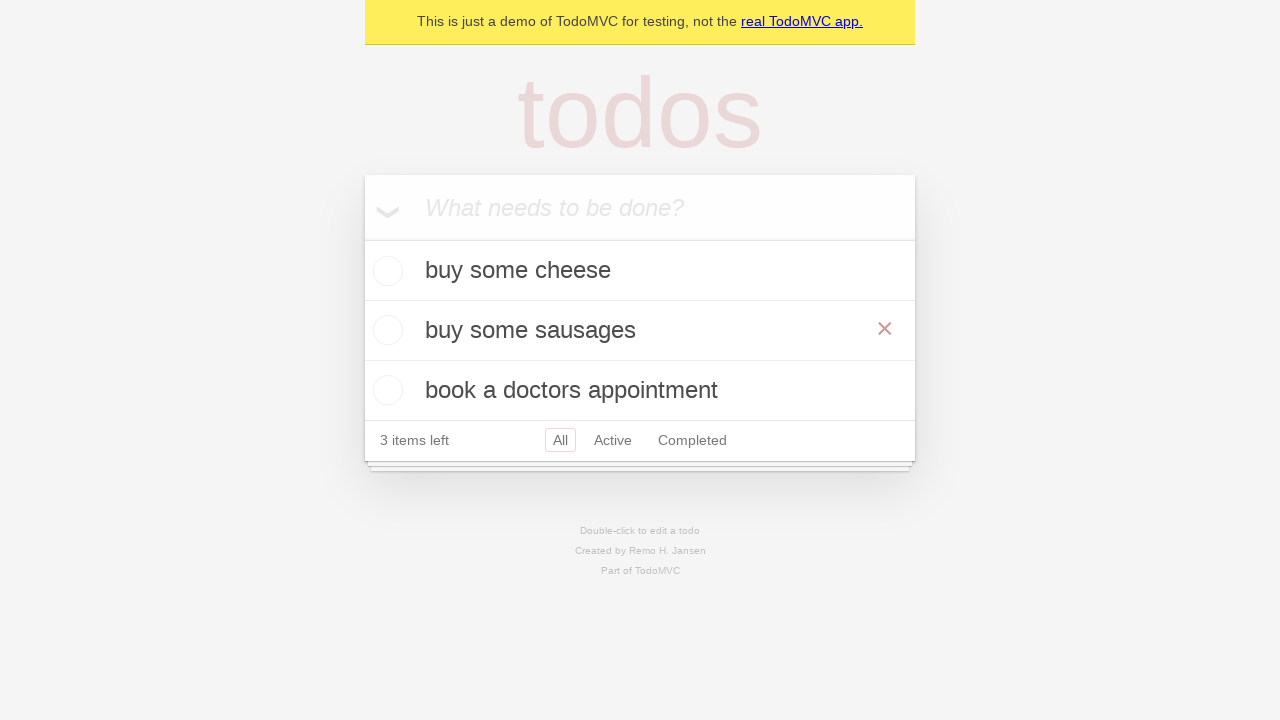